Tests the date picker functionality on a visa application form by clicking the date of birth field, selecting December 2000 from dropdowns, and clicking on day 25.

Starting URL: https://www.dummyticket.com/dummy-ticket-for-visa-application/

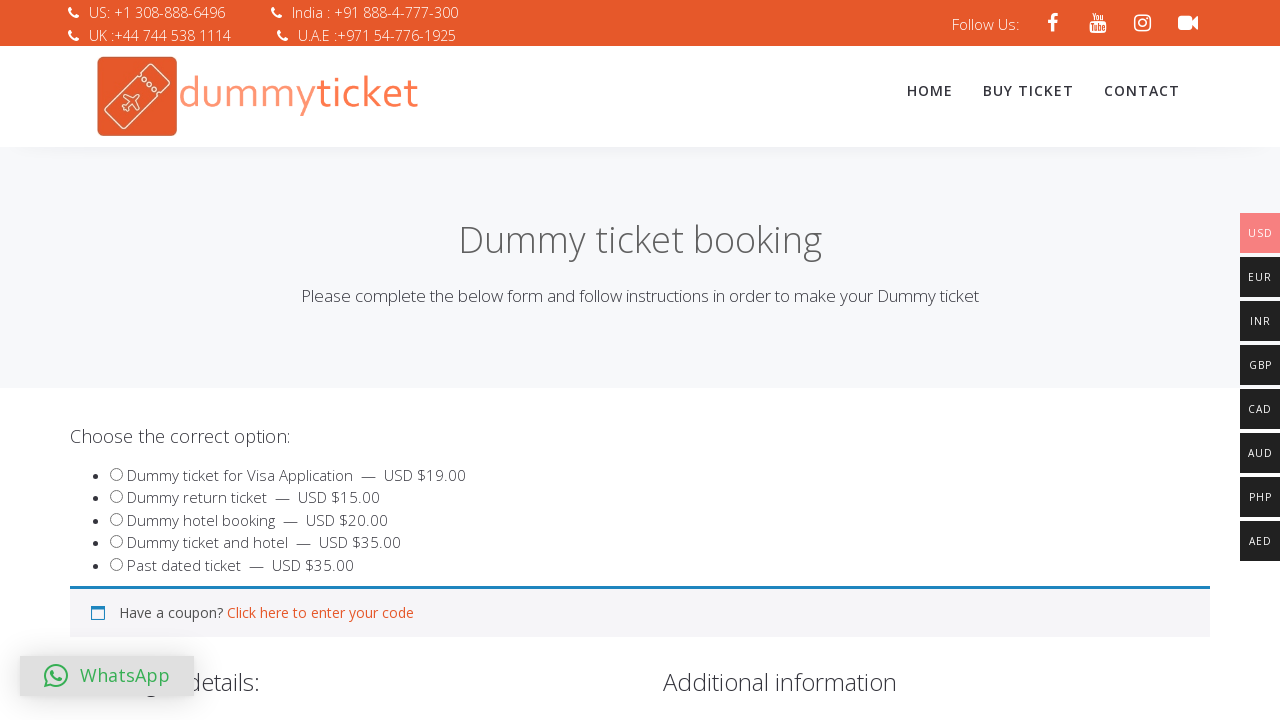

Clicked on date of birth field to open date picker at (344, 360) on input#dob
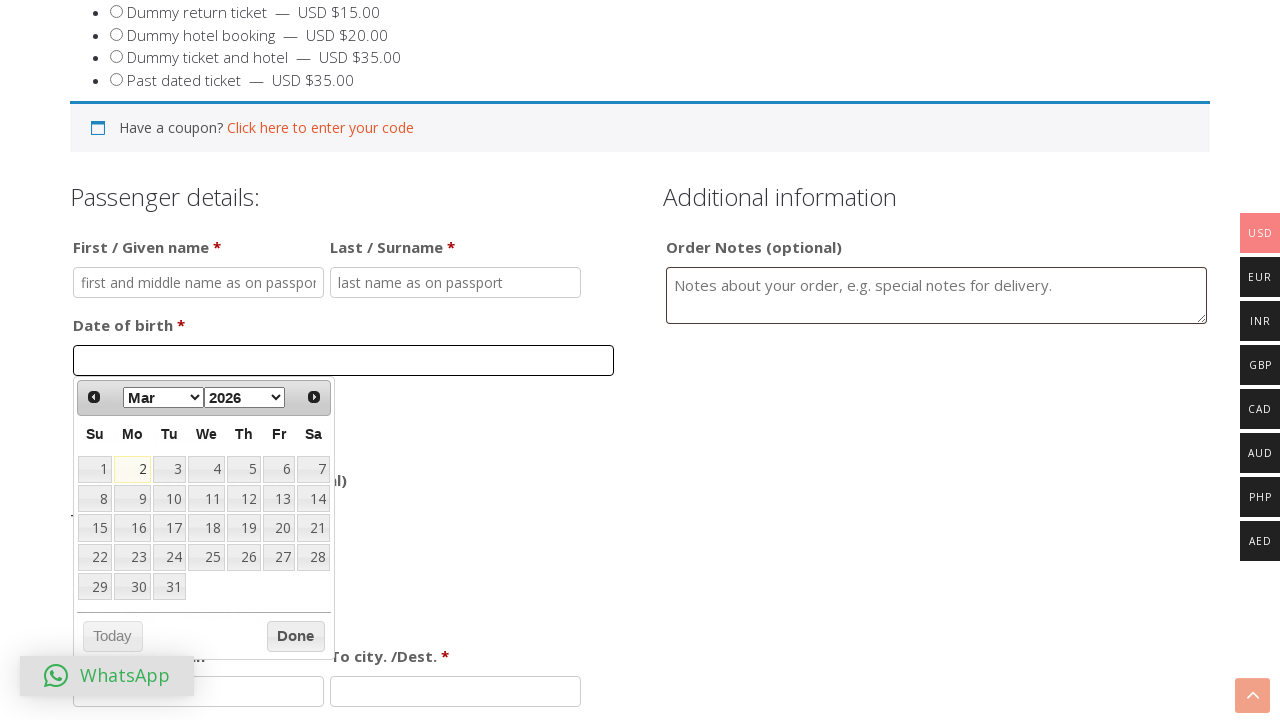

Selected December from month dropdown on select[aria-label='Select month']
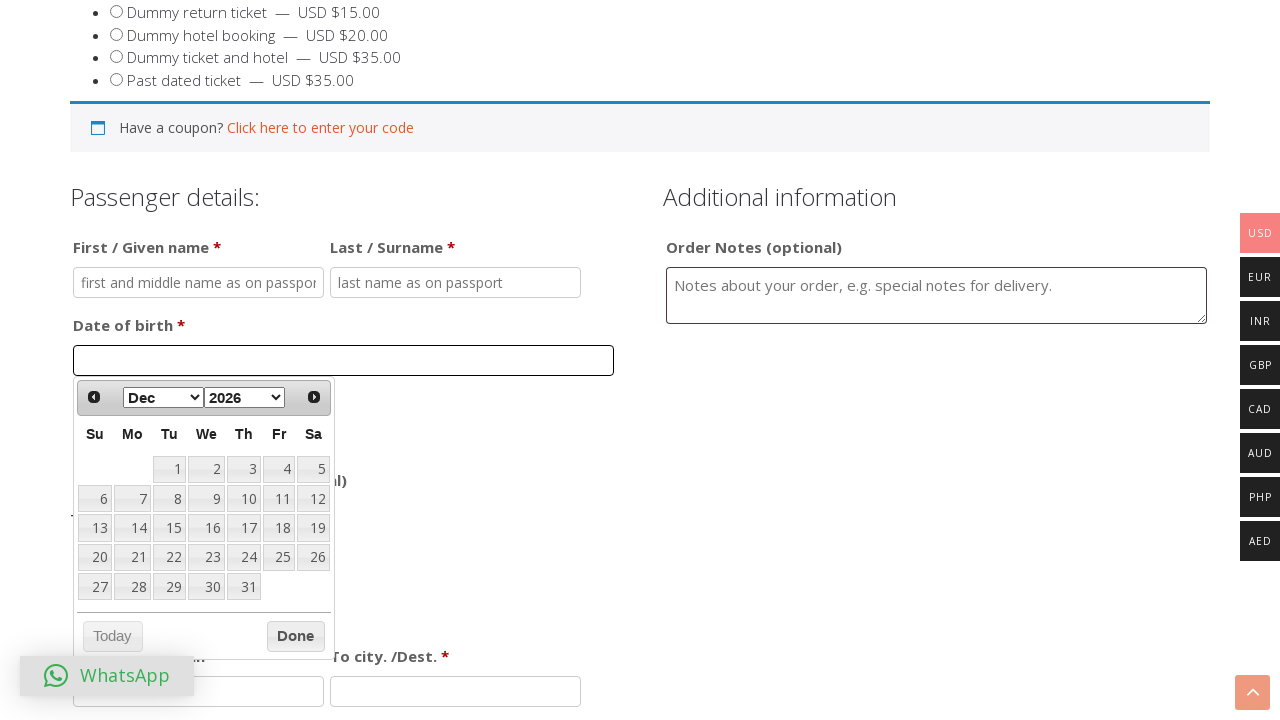

Selected 2000 from year dropdown on select[aria-label='Select year']
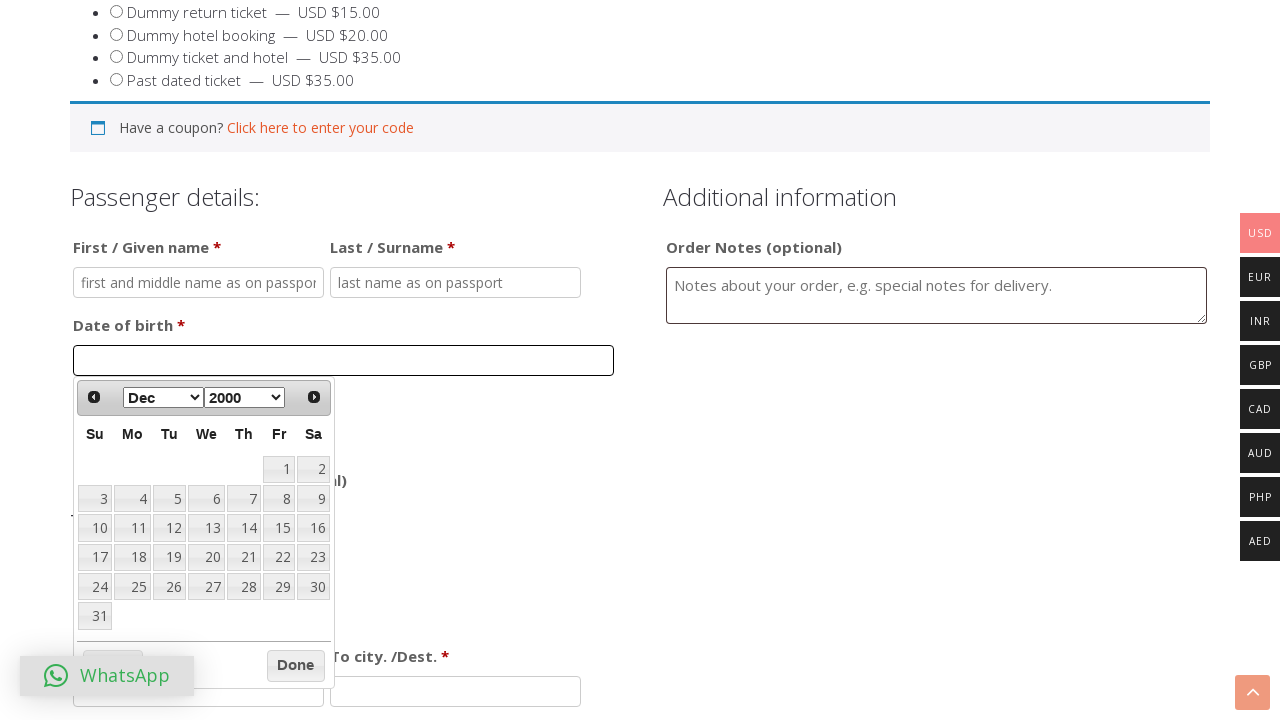

Calendar table loaded after month and year selection
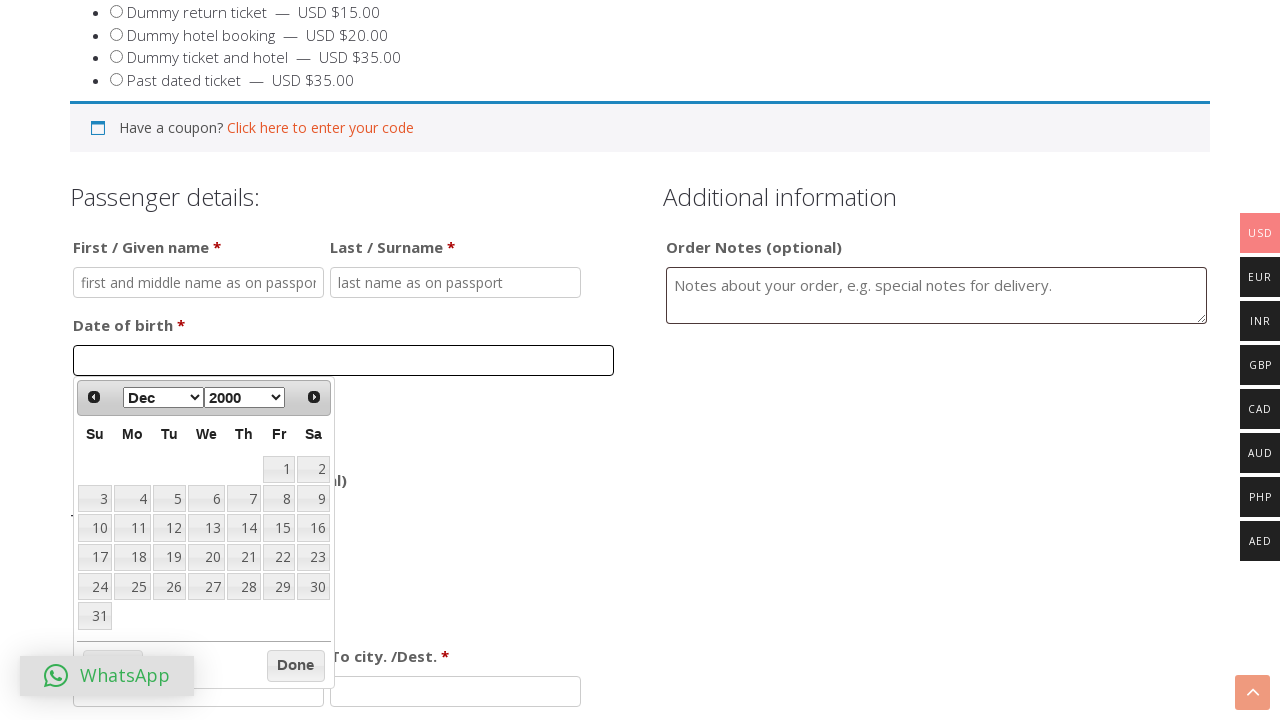

Clicked on day 25 in the calendar to complete date selection at (132, 587) on table.ui-datepicker-calendar td a:text('25')
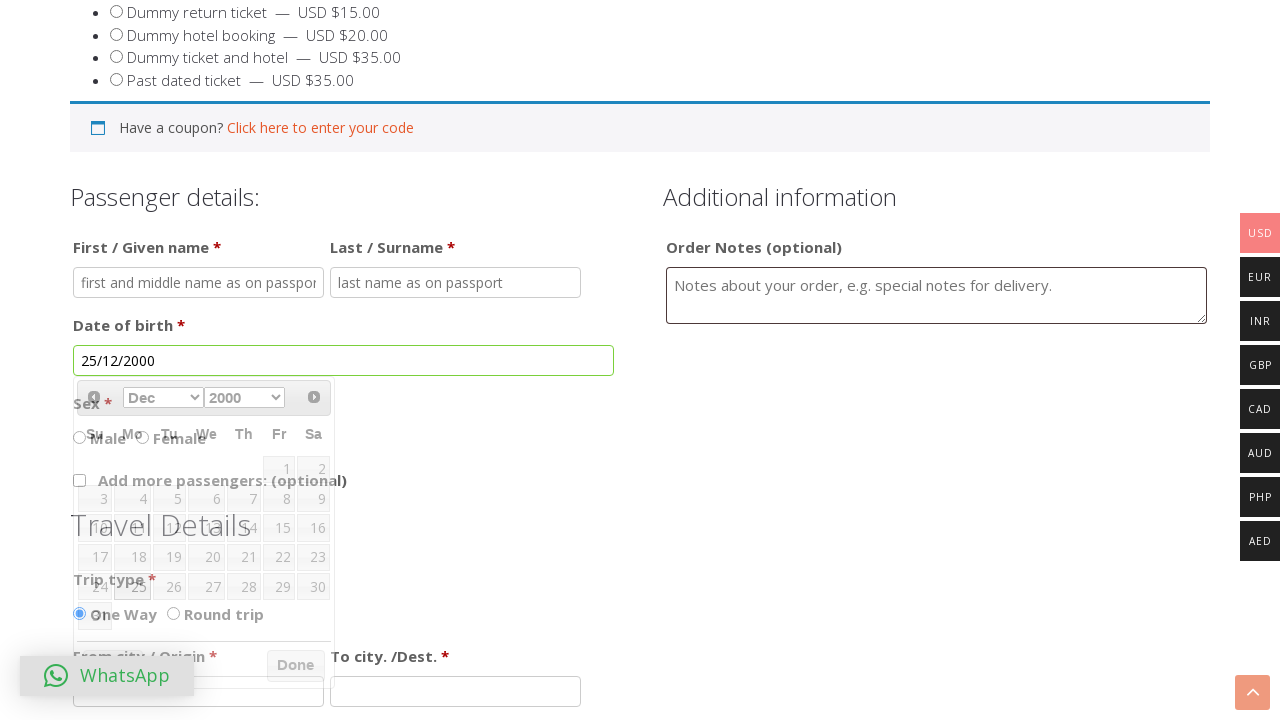

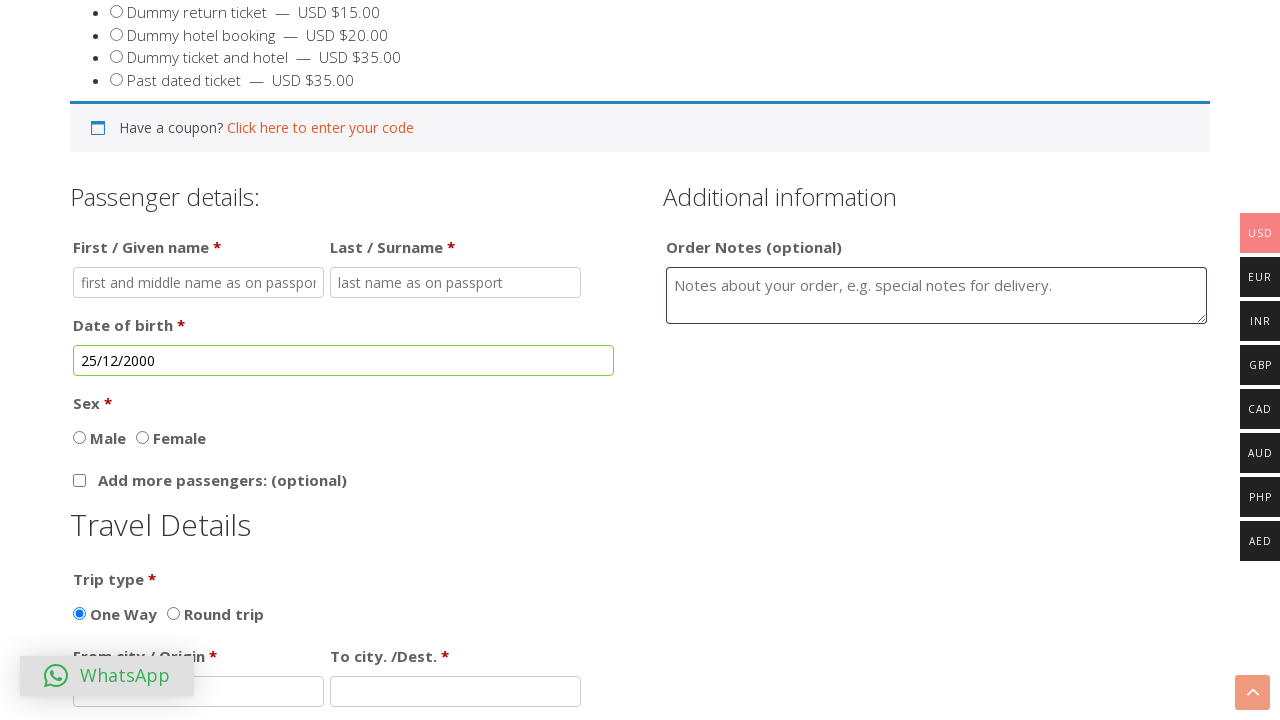